Tests that completed items are removed when clicking Clear completed button

Starting URL: https://demo.playwright.dev/todomvc

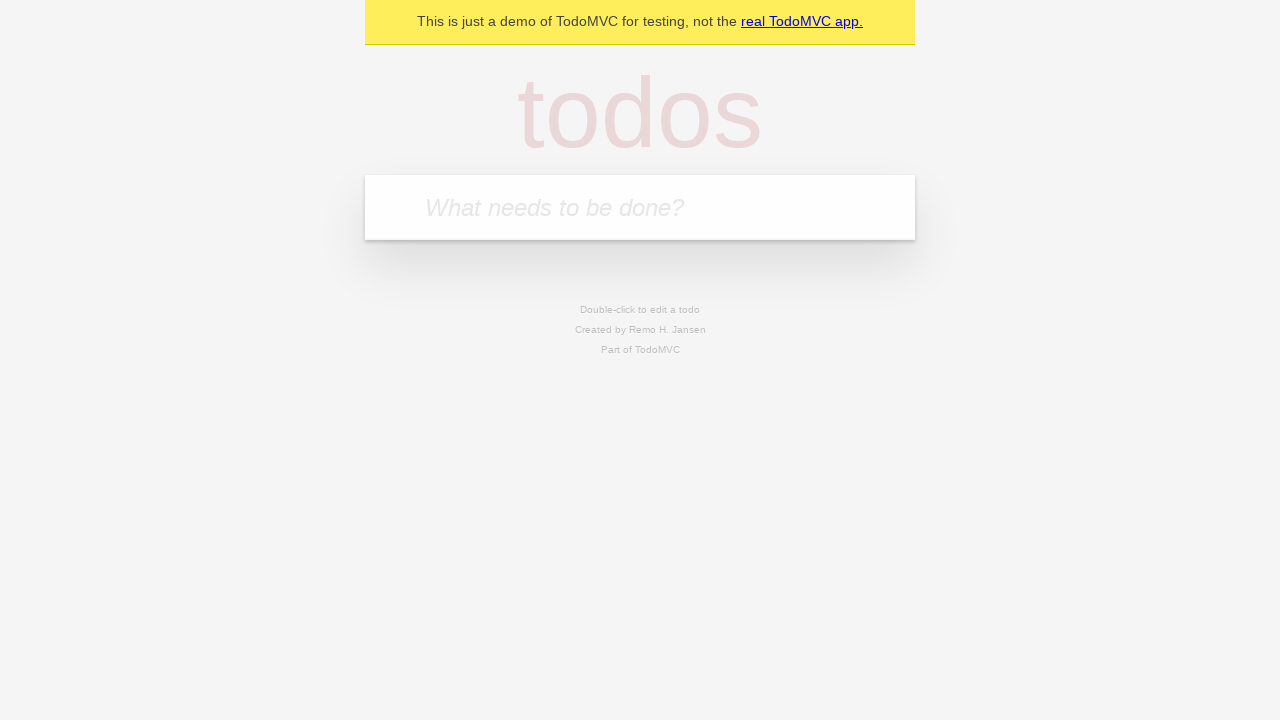

Filled todo input with 'buy some cheese' on internal:attr=[placeholder="What needs to be done?"i]
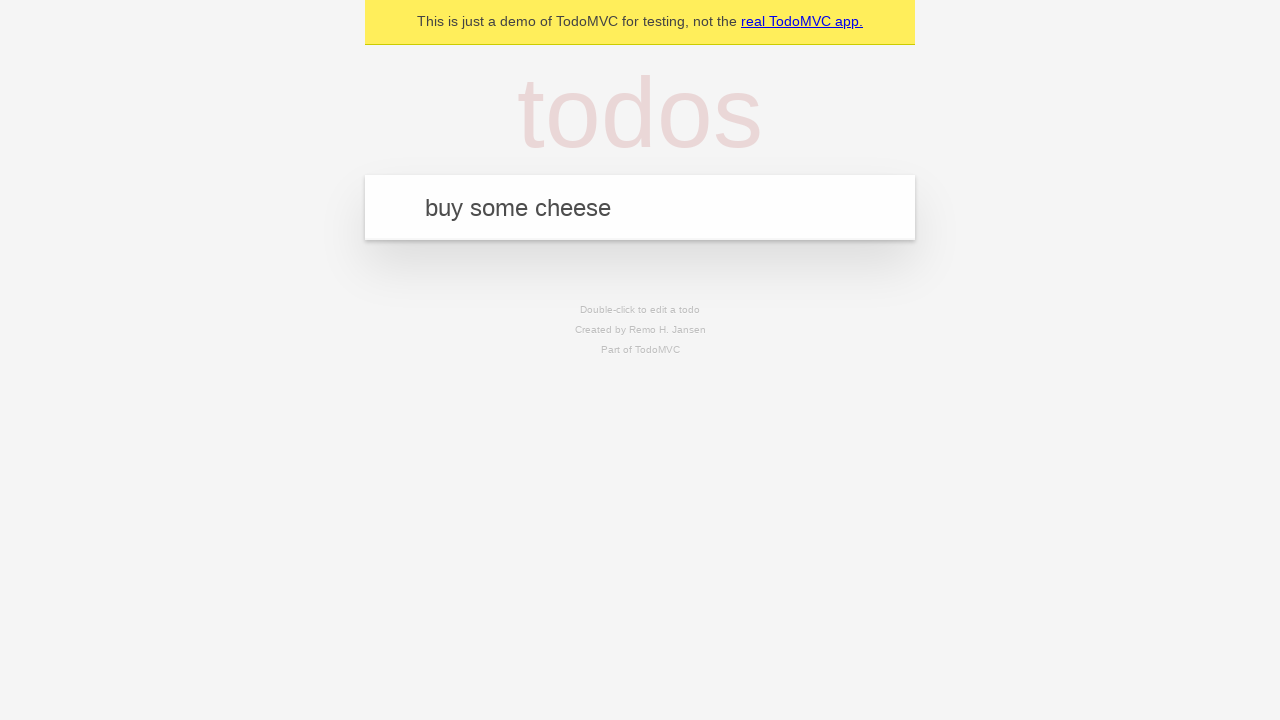

Pressed Enter to add first todo on internal:attr=[placeholder="What needs to be done?"i]
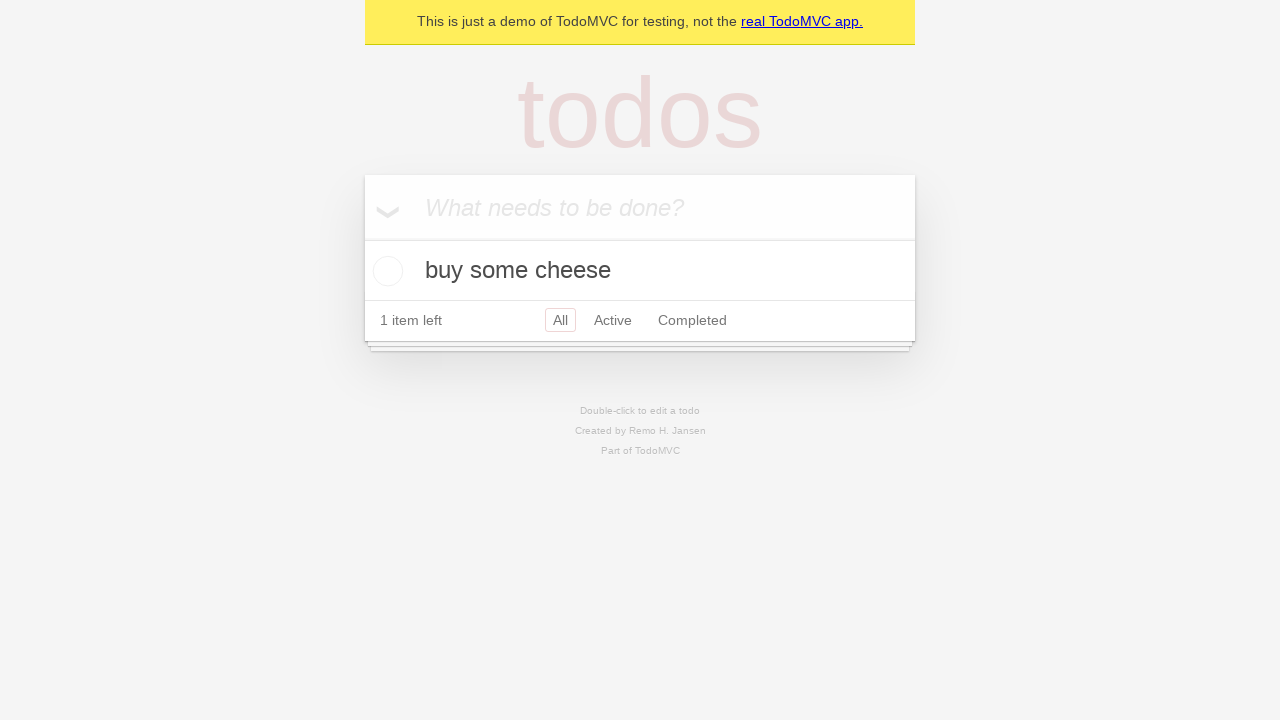

Filled todo input with 'feed the cat' on internal:attr=[placeholder="What needs to be done?"i]
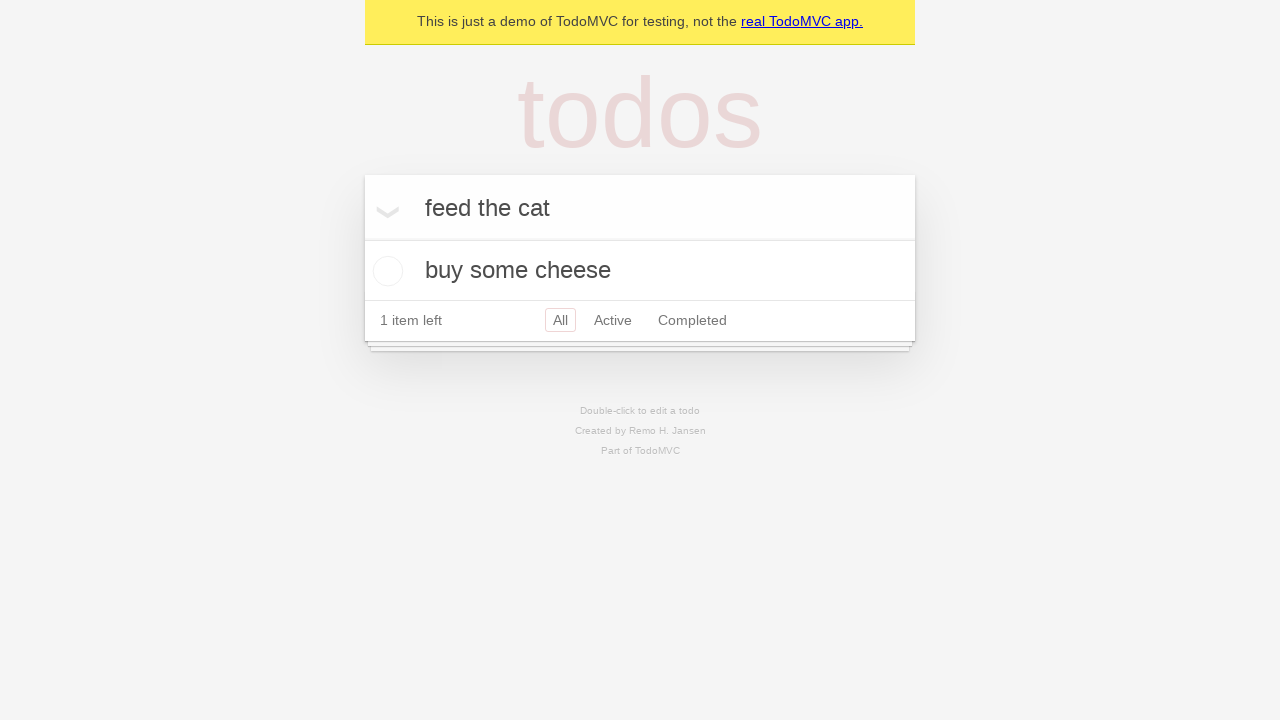

Pressed Enter to add second todo on internal:attr=[placeholder="What needs to be done?"i]
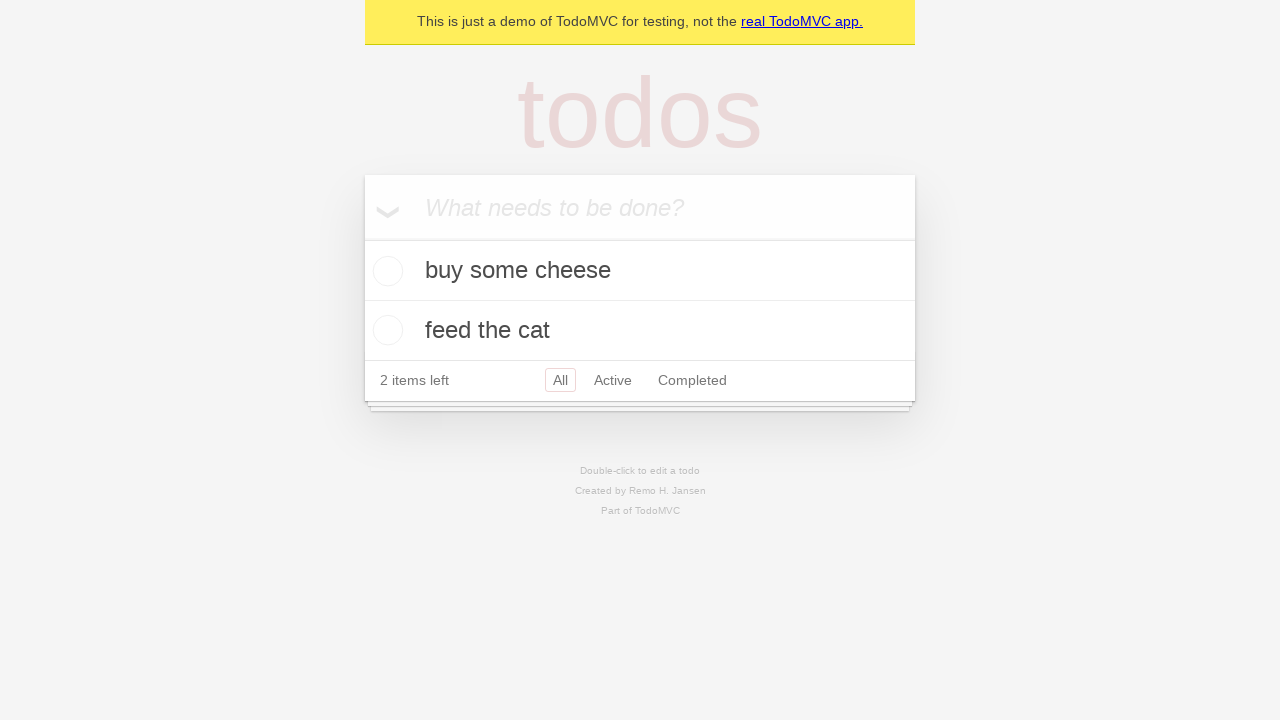

Filled todo input with 'book a doctors appointment' on internal:attr=[placeholder="What needs to be done?"i]
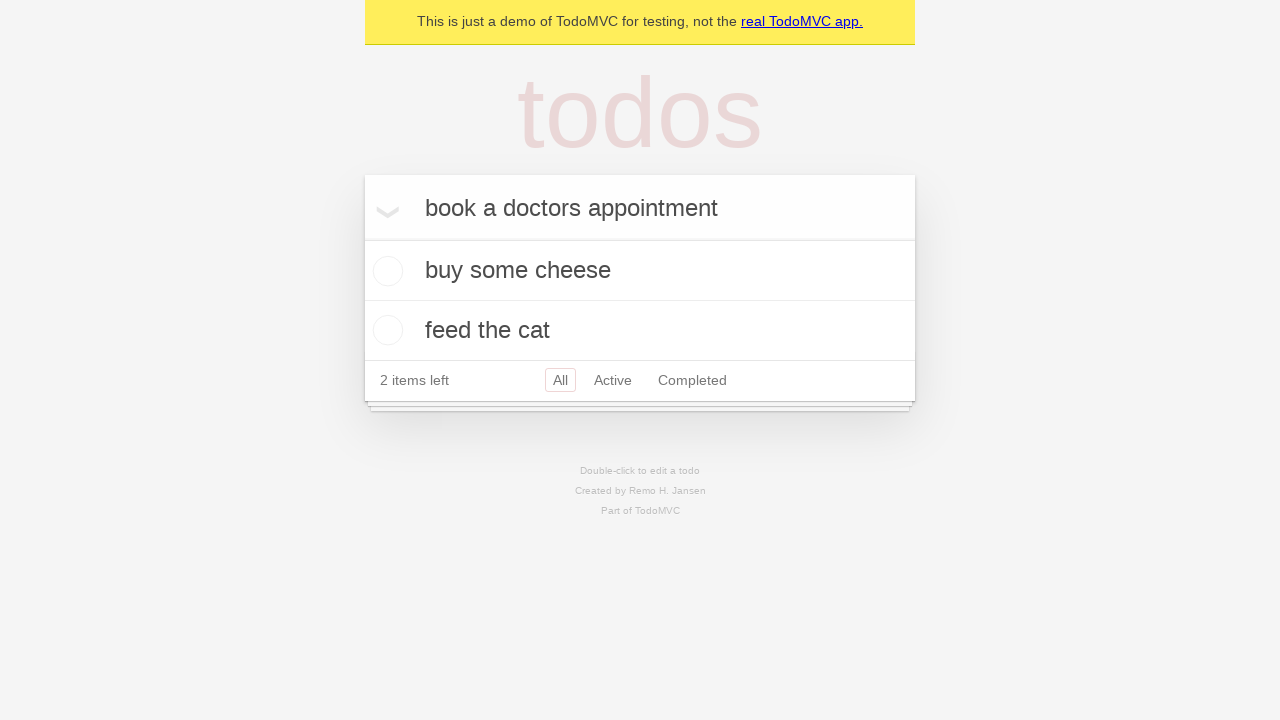

Pressed Enter to add third todo on internal:attr=[placeholder="What needs to be done?"i]
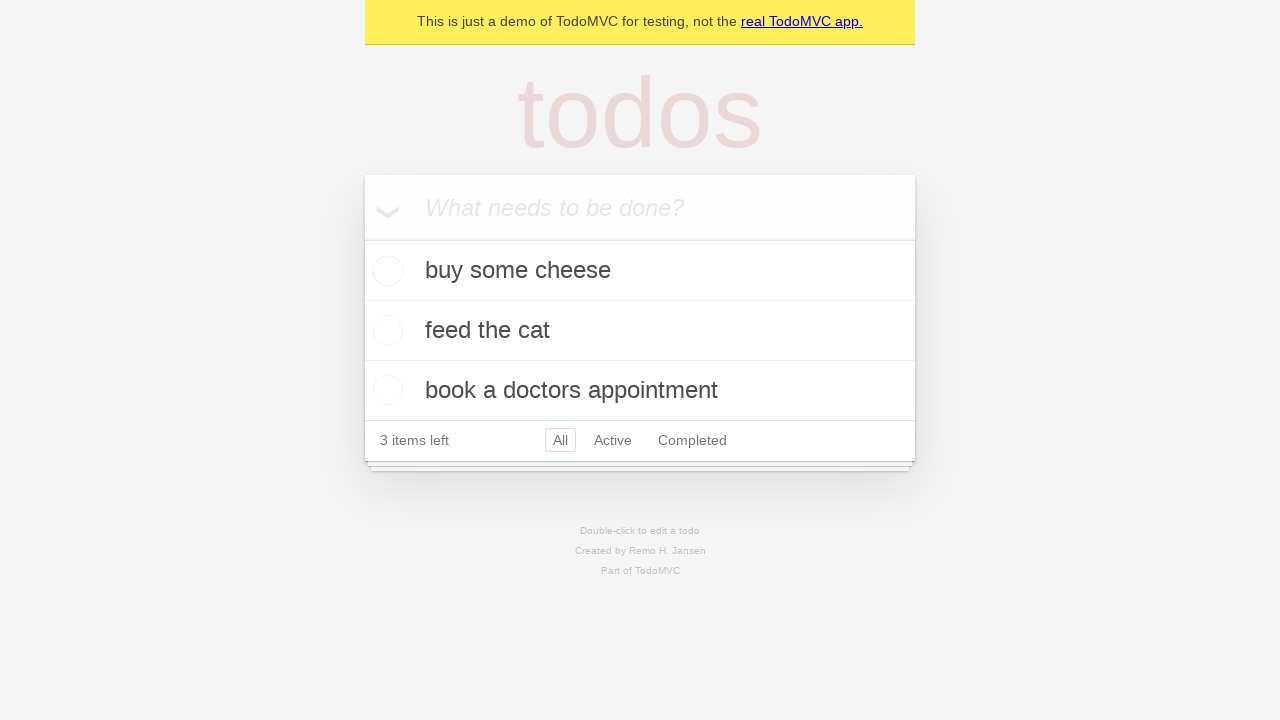

Checked the second todo item ('feed the cat') at (385, 330) on internal:testid=[data-testid="todo-item"s] >> nth=1 >> internal:role=checkbox
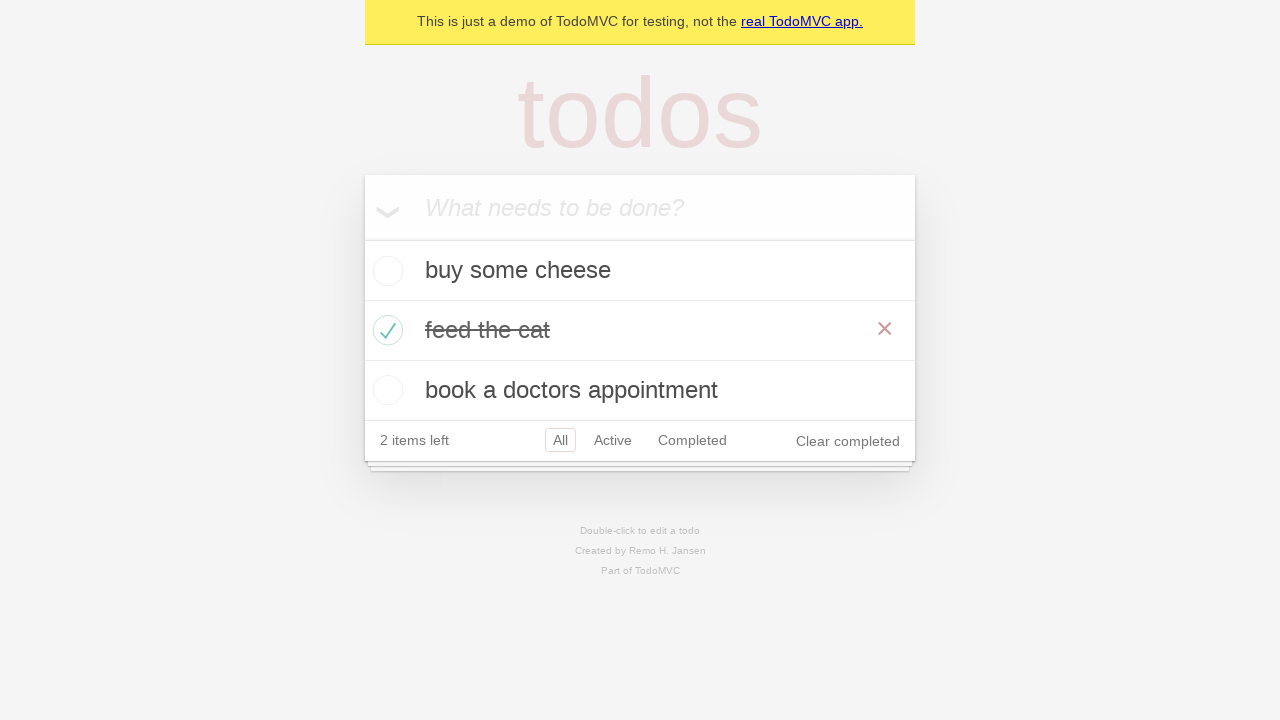

Clicked 'Clear completed' button to remove checked todo at (848, 441) on internal:role=button[name="Clear completed"i]
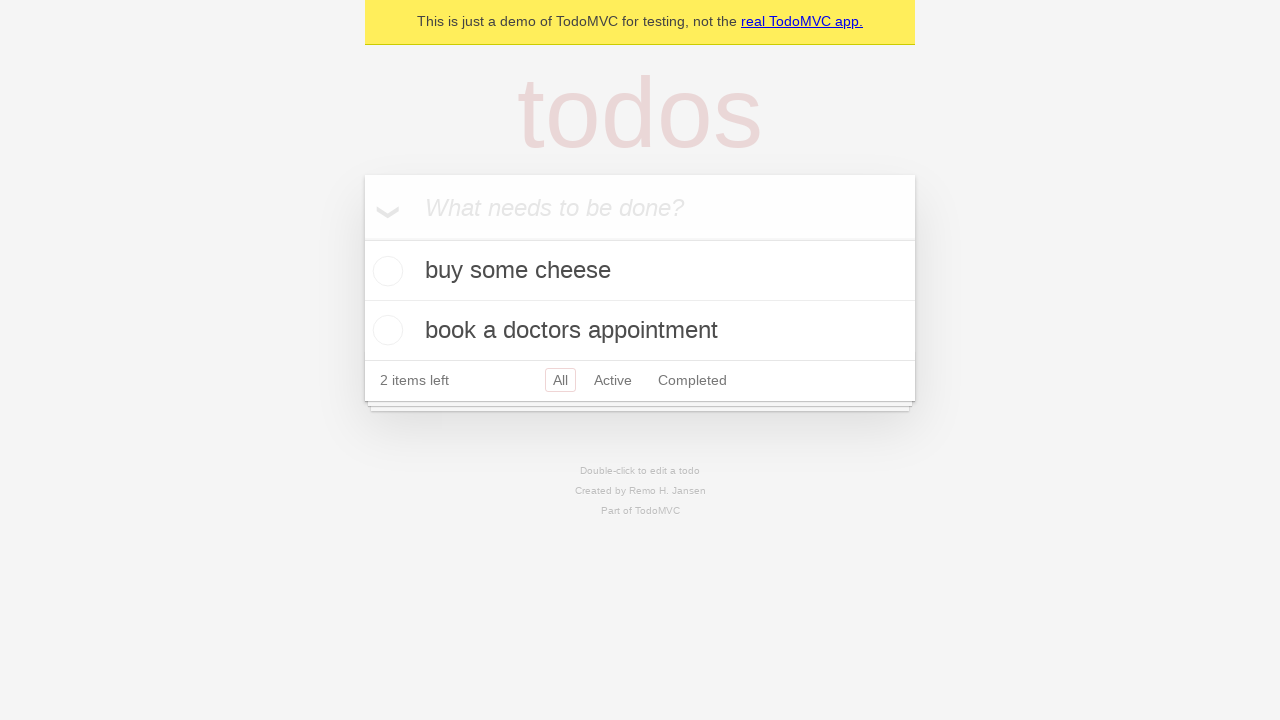

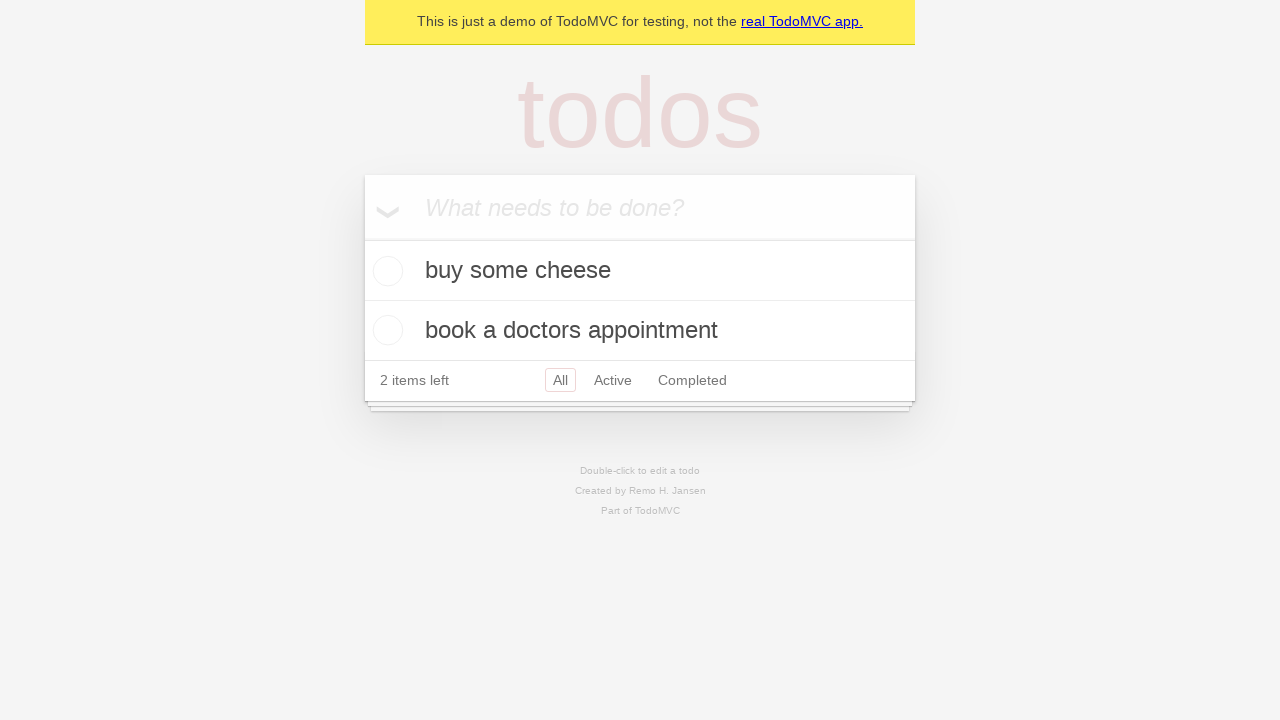